Tests hovering over a button to reveal its tooltip

Starting URL: https://demoqa.com/tool-tips

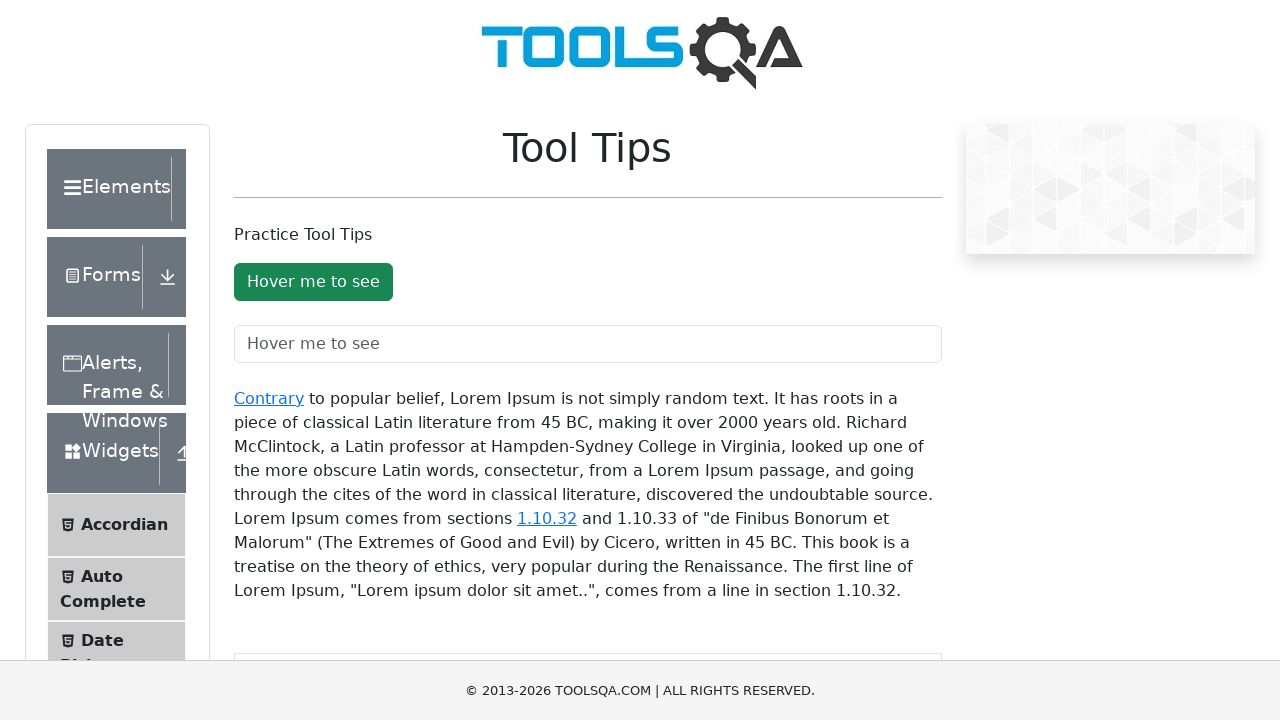

Hovered over tooltip button to trigger mouseover event at (313, 282) on #toolTipButton
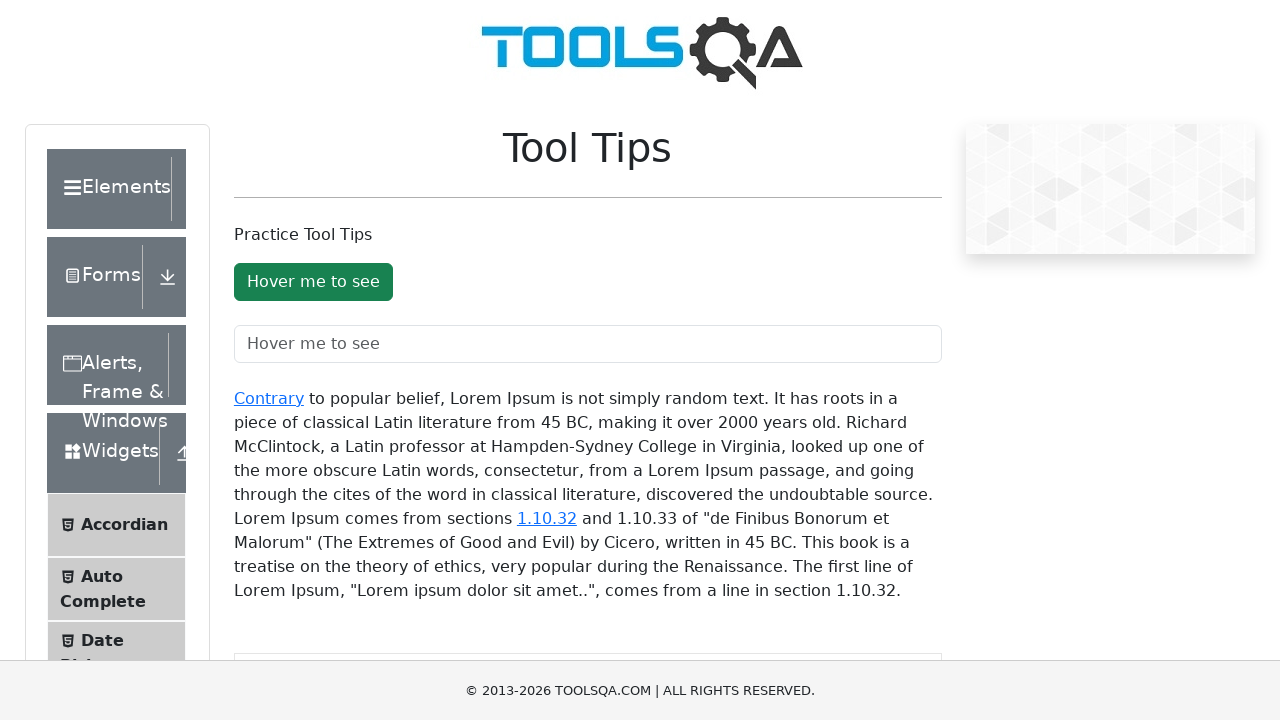

Tooltip appeared and is visible
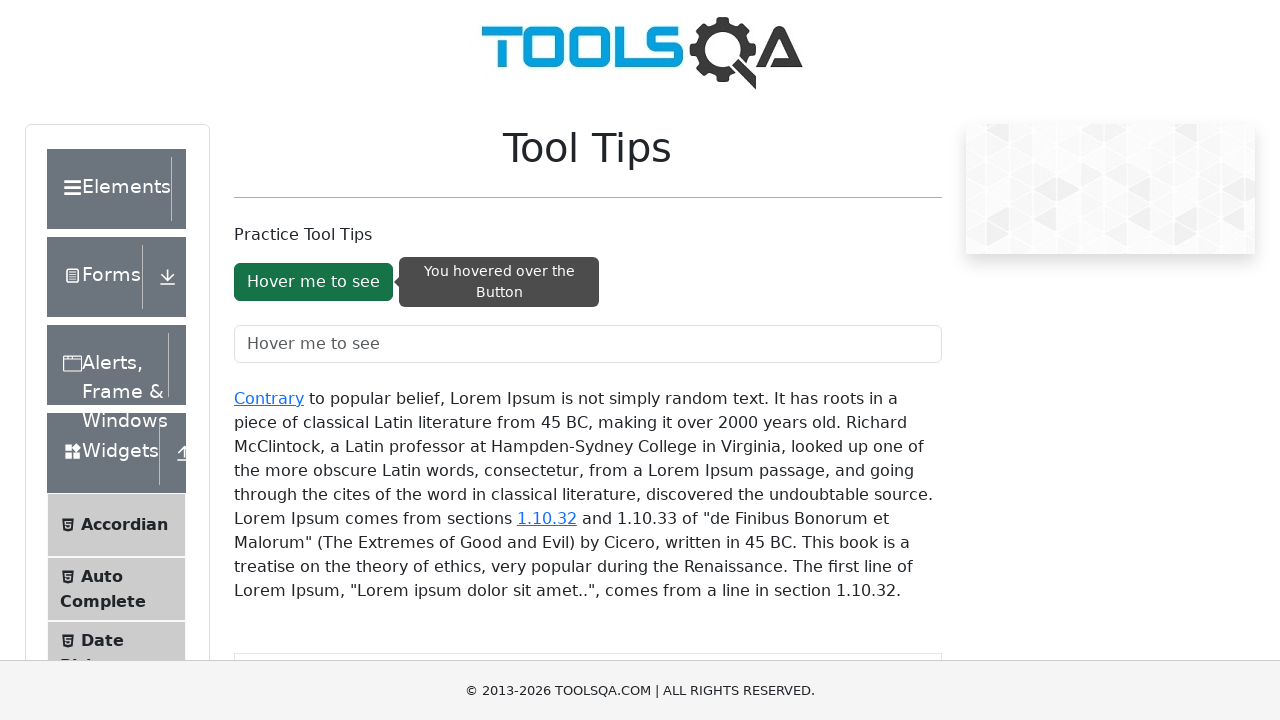

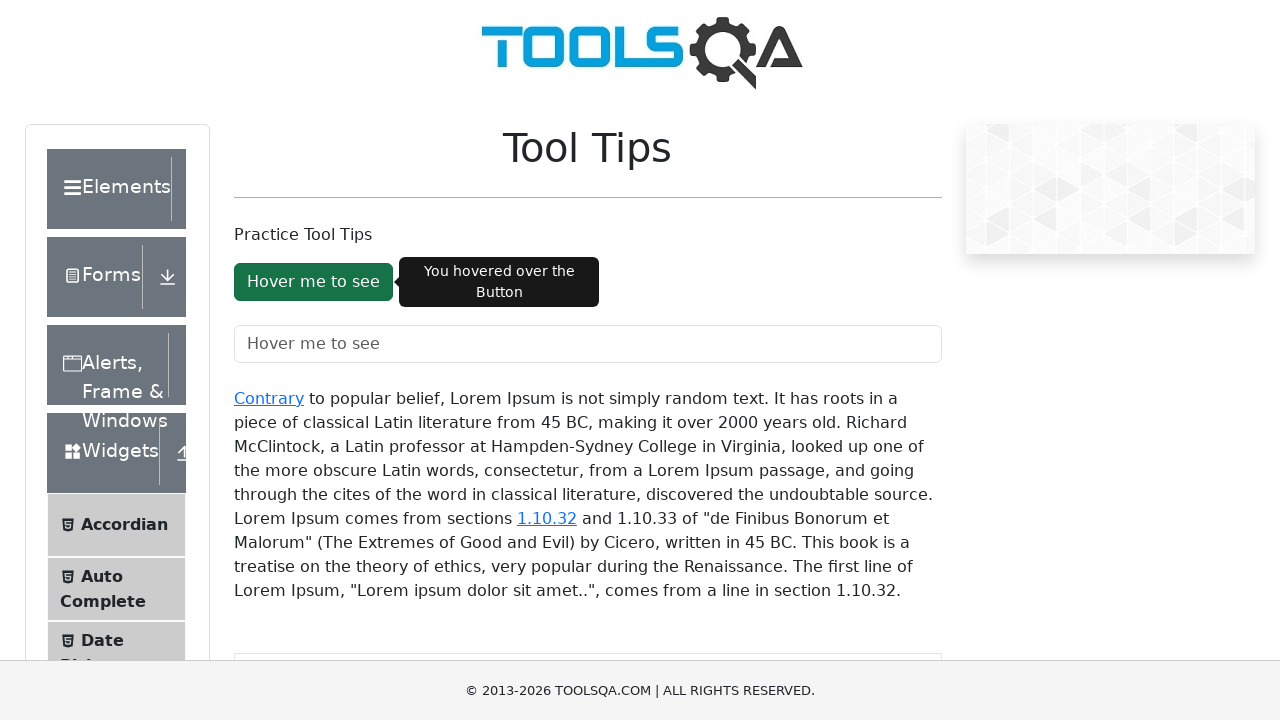